Tests alert dialog handling by clicking an alert button and accepting the alert popup

Starting URL: https://testautomationpractice.blogspot.com/

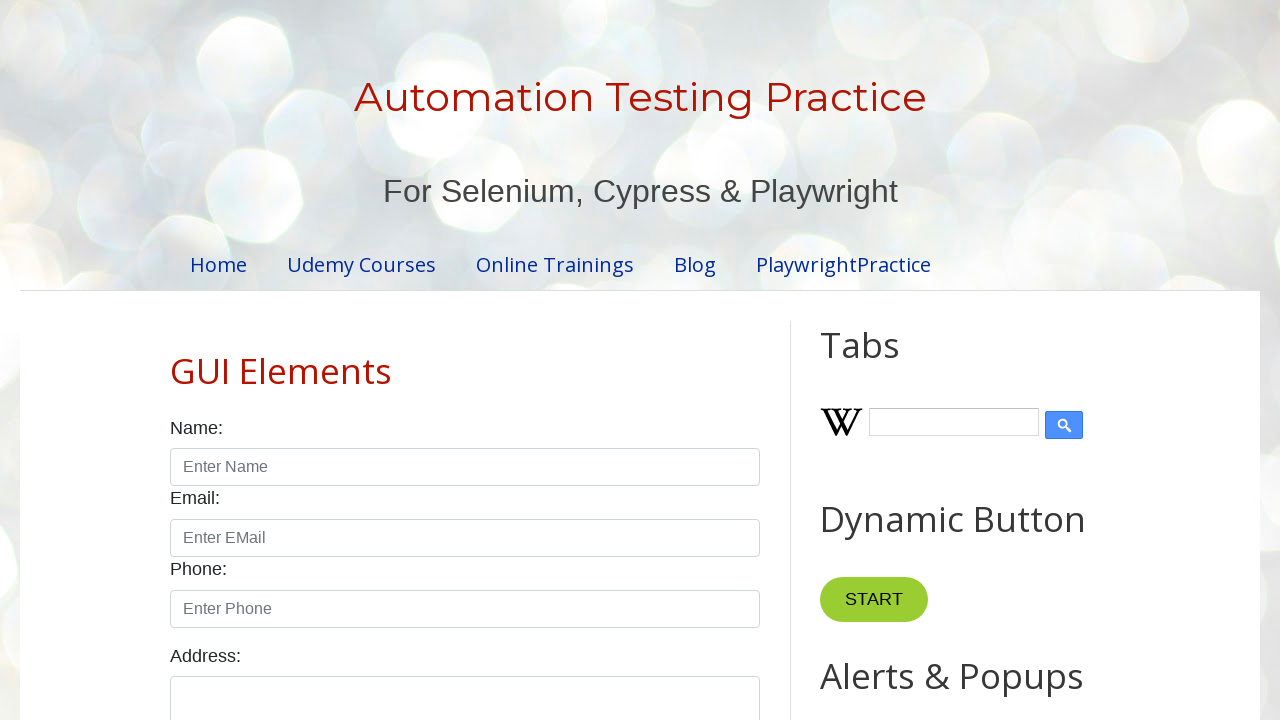

Set up dialog handler to accept alert popups
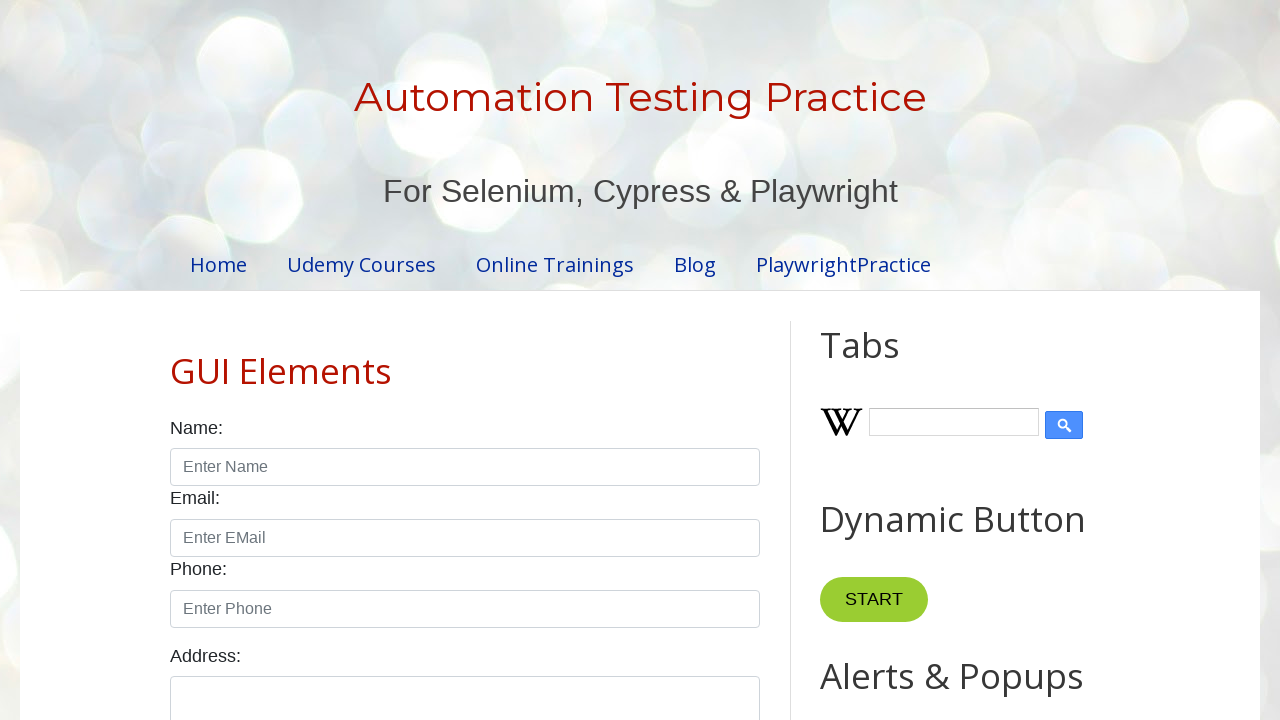

Verified page title is 'Automation Testing Practice'
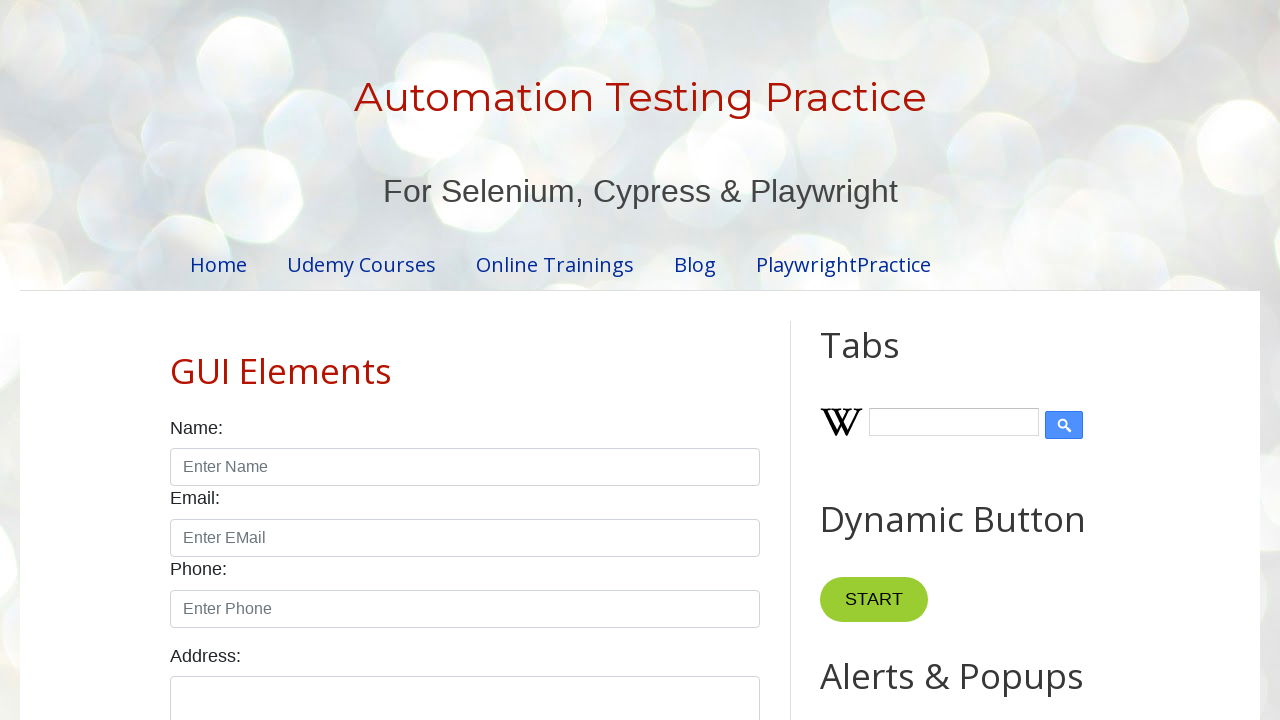

Alert button became visible
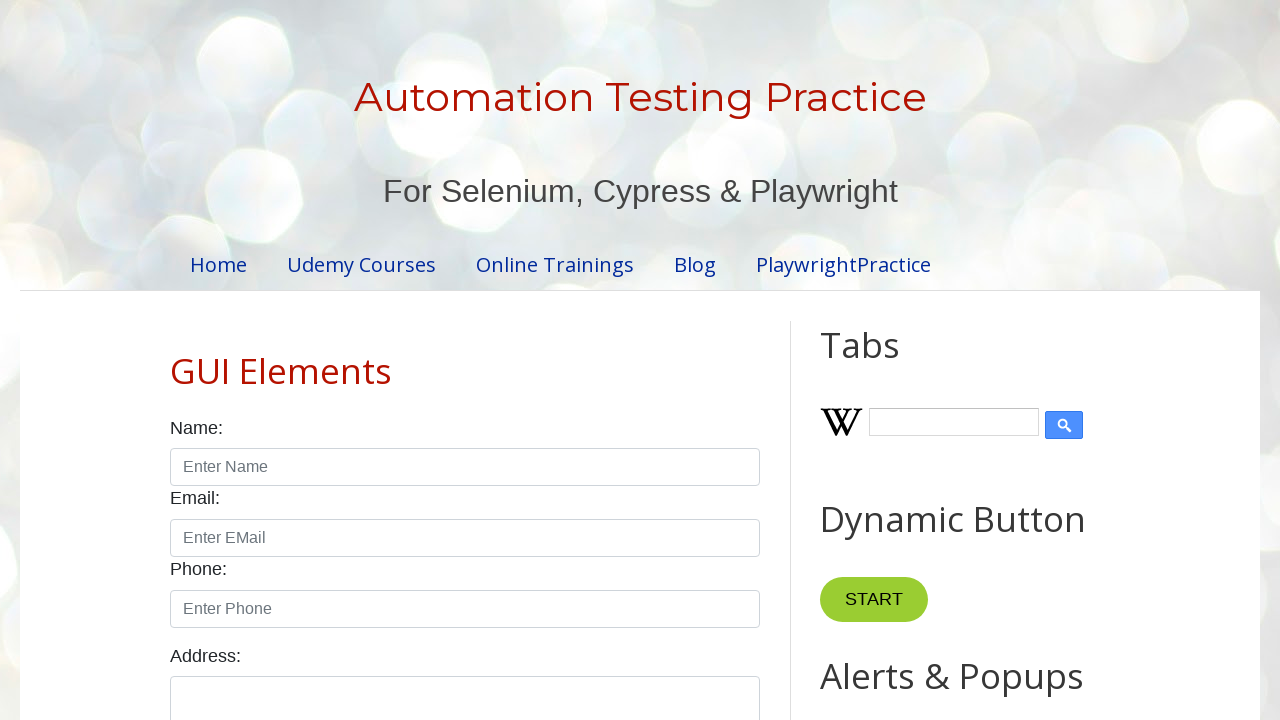

Clicked alert button to trigger alert dialog at (888, 361) on #alertBtn
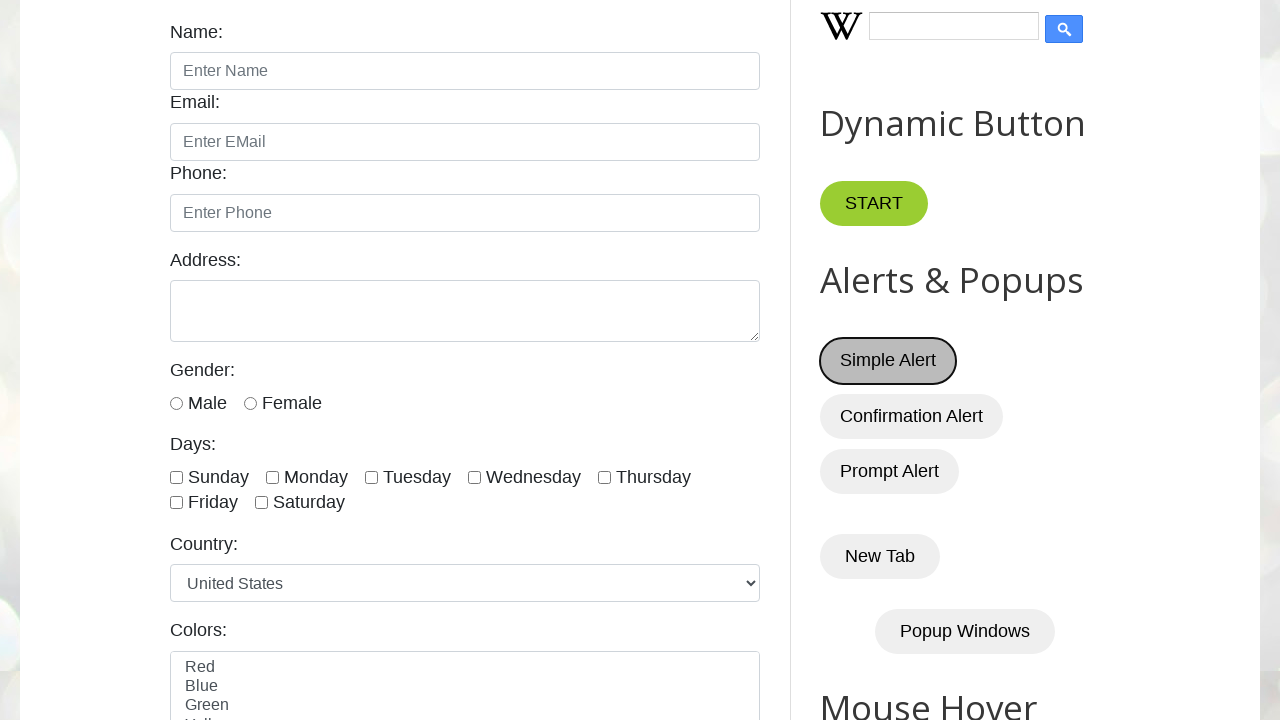

Alert dialog was accepted and handled
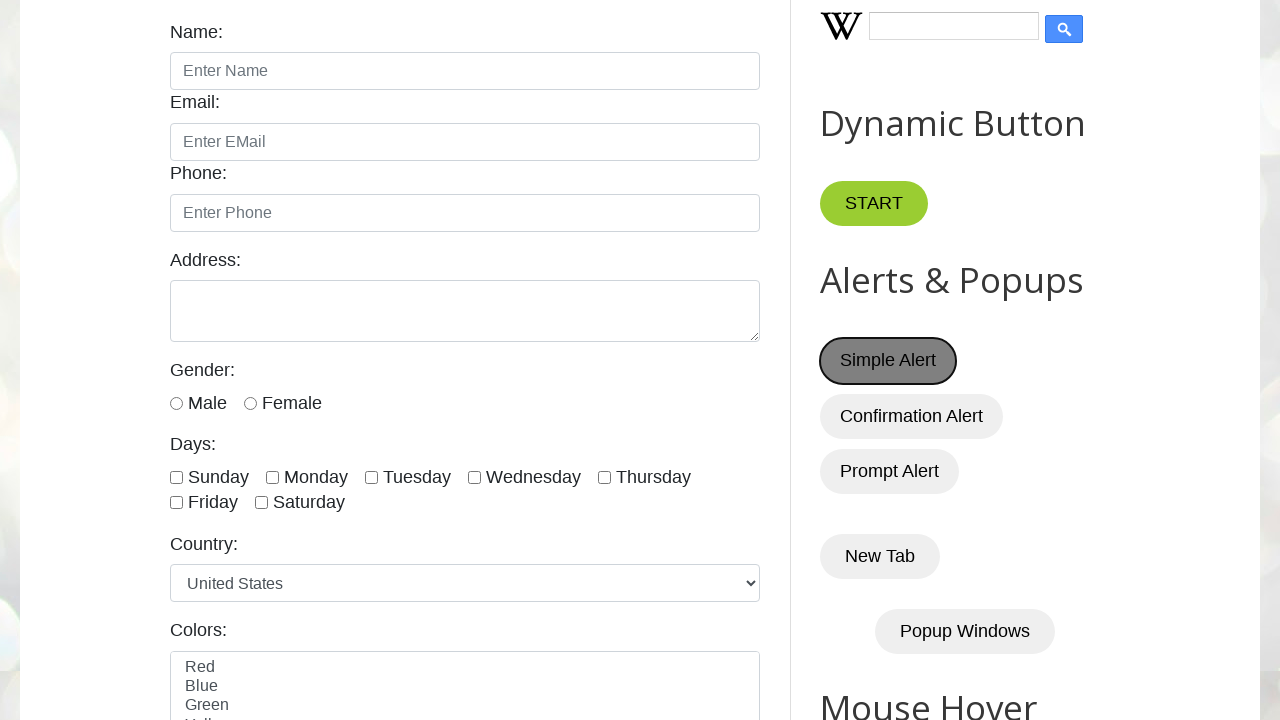

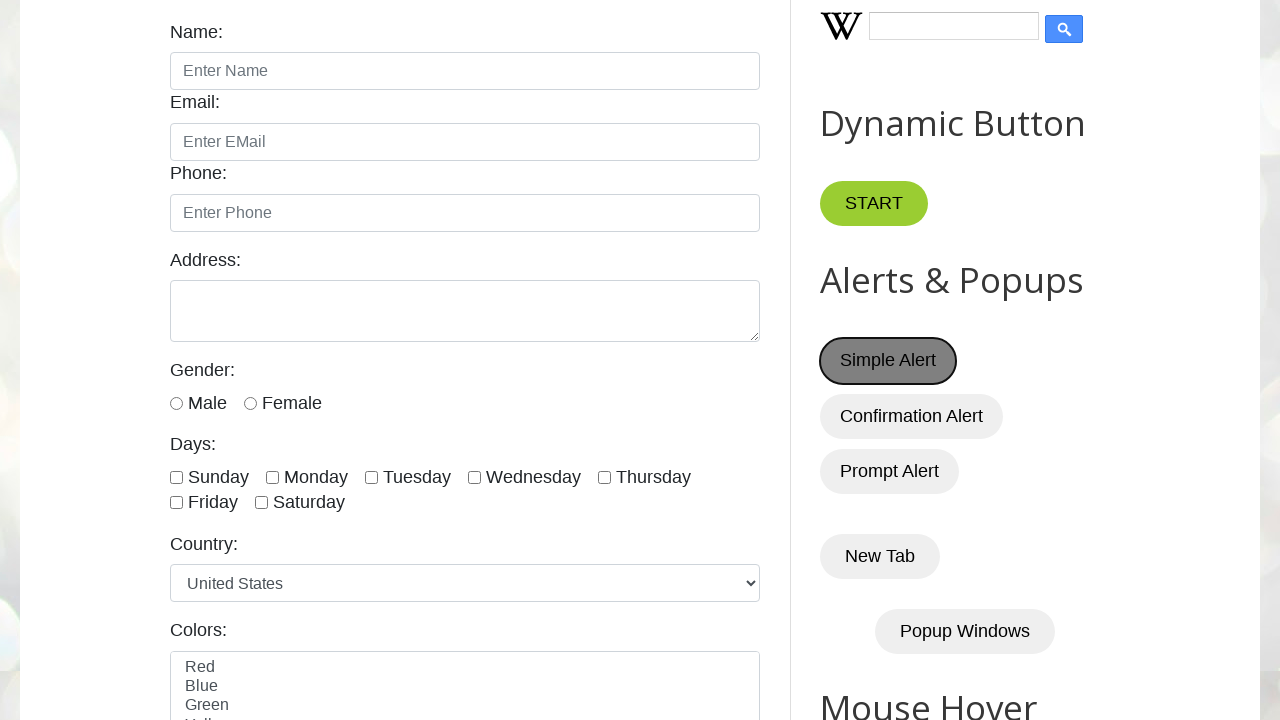